Tests adding and then removing an element by clicking Add Element followed by Delete, verifying the delete button disappears

Starting URL: https://the-internet.herokuapp.com/add_remove_elements/

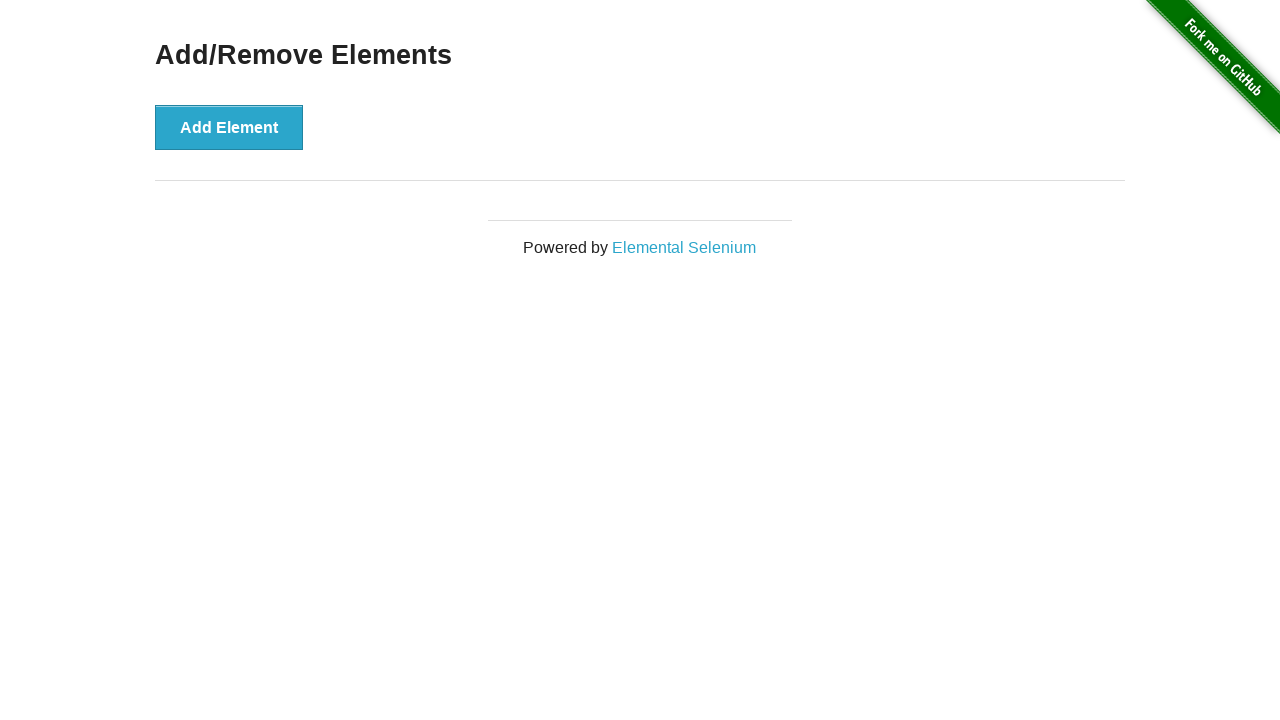

Clicked Add Element button at (229, 127) on [onclick='addElement()']
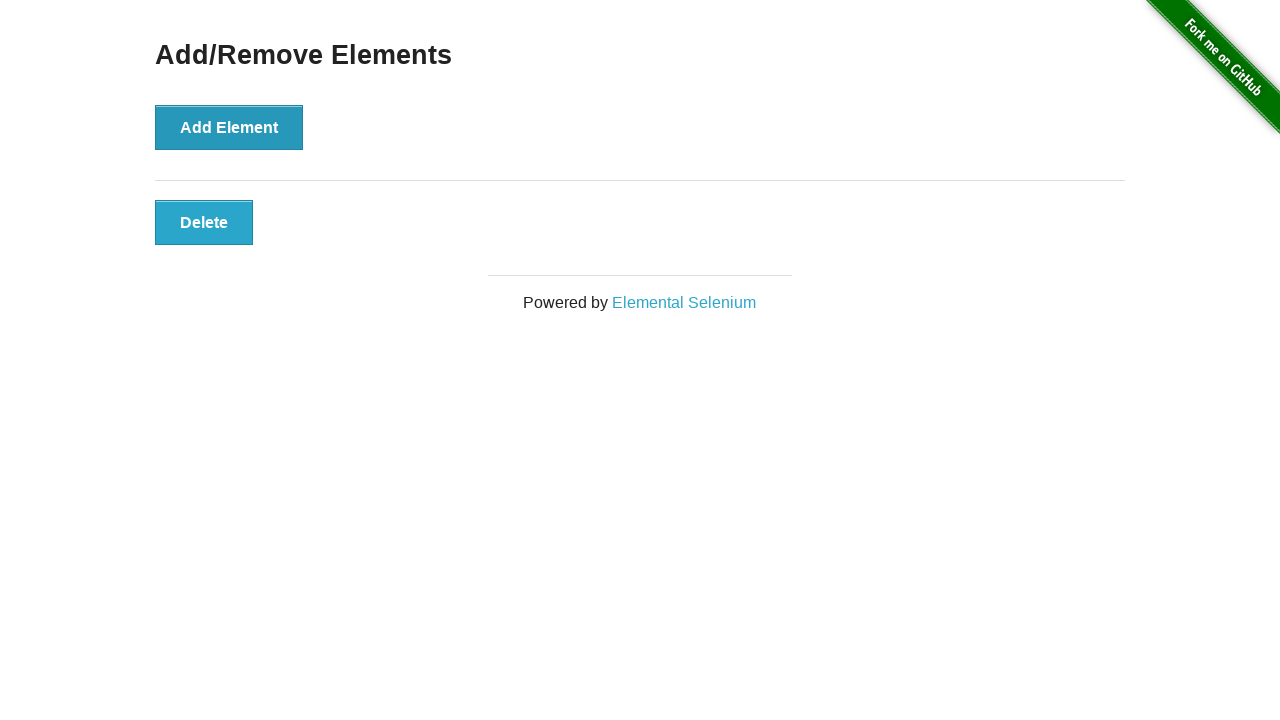

Clicked Delete button to remove the element at (204, 222) on [onclick='deleteElement()']
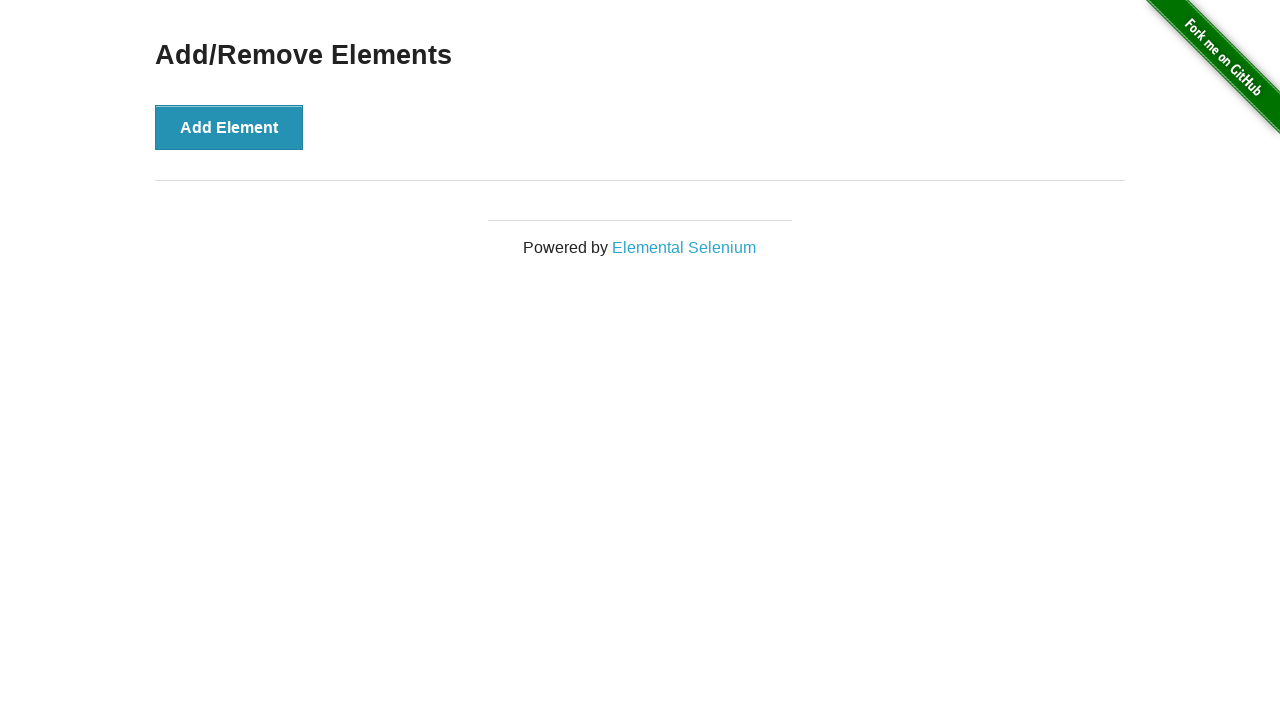

Verified Delete button is no longer visible
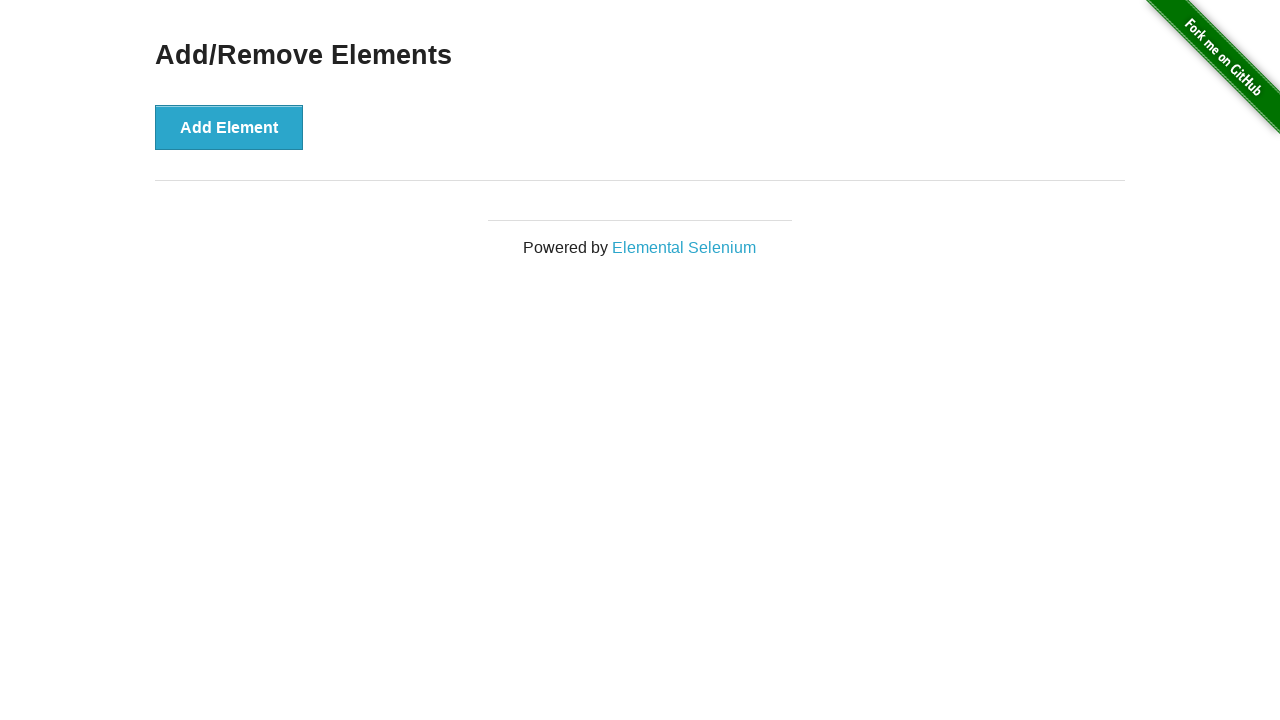

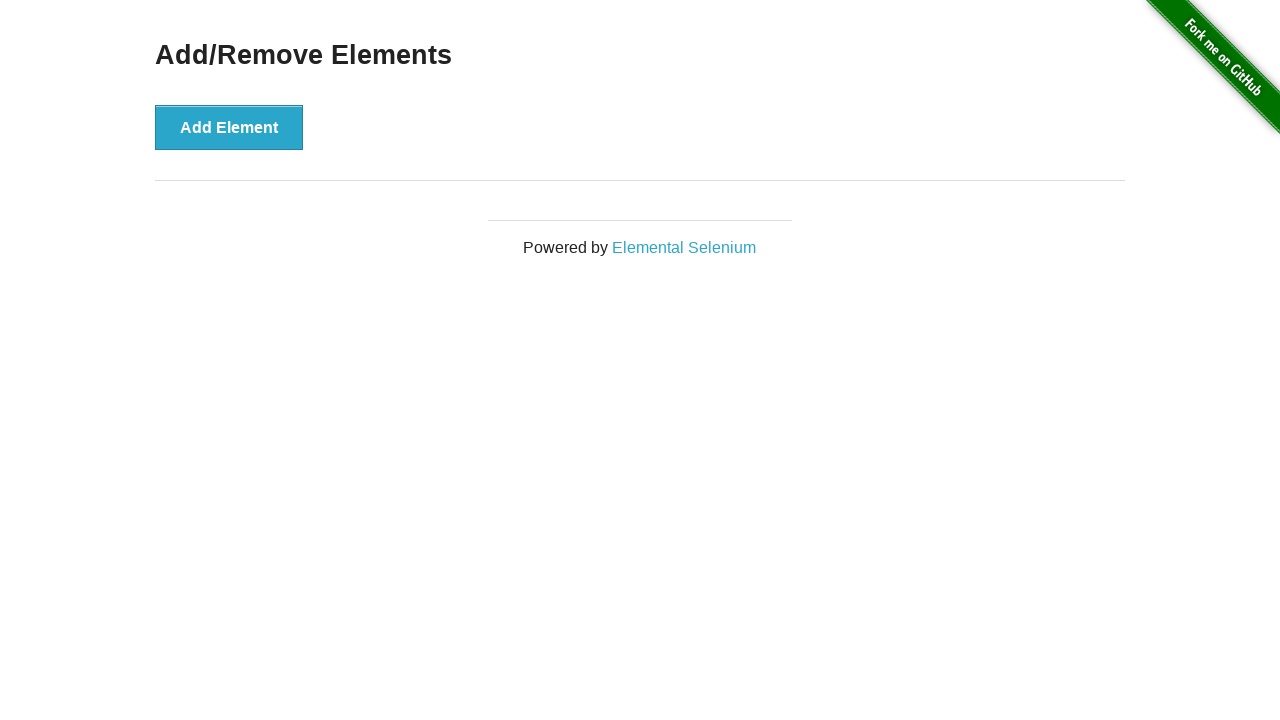